Tests form submission functionality in the W3Schools HTML form example within an iframe

Starting URL: https://www.w3schools.com/html/tryit.asp?filename=tryhtml_form_submit

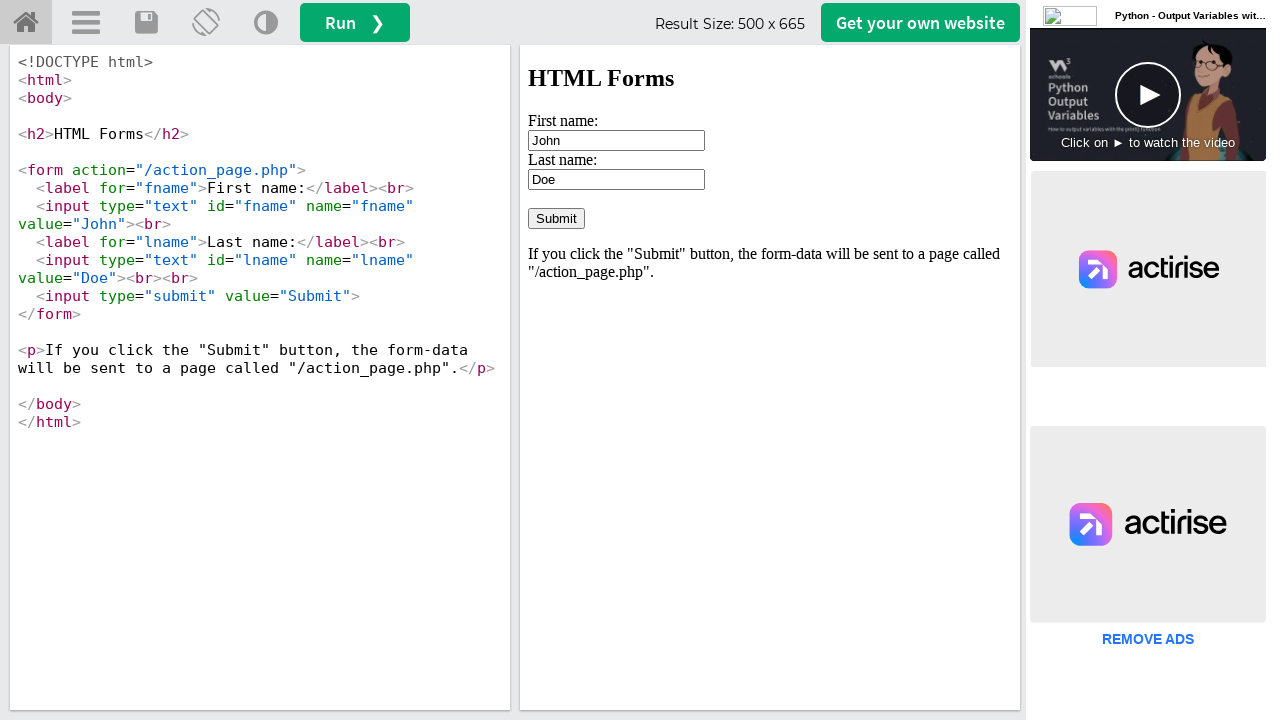

Located iframe containing the form
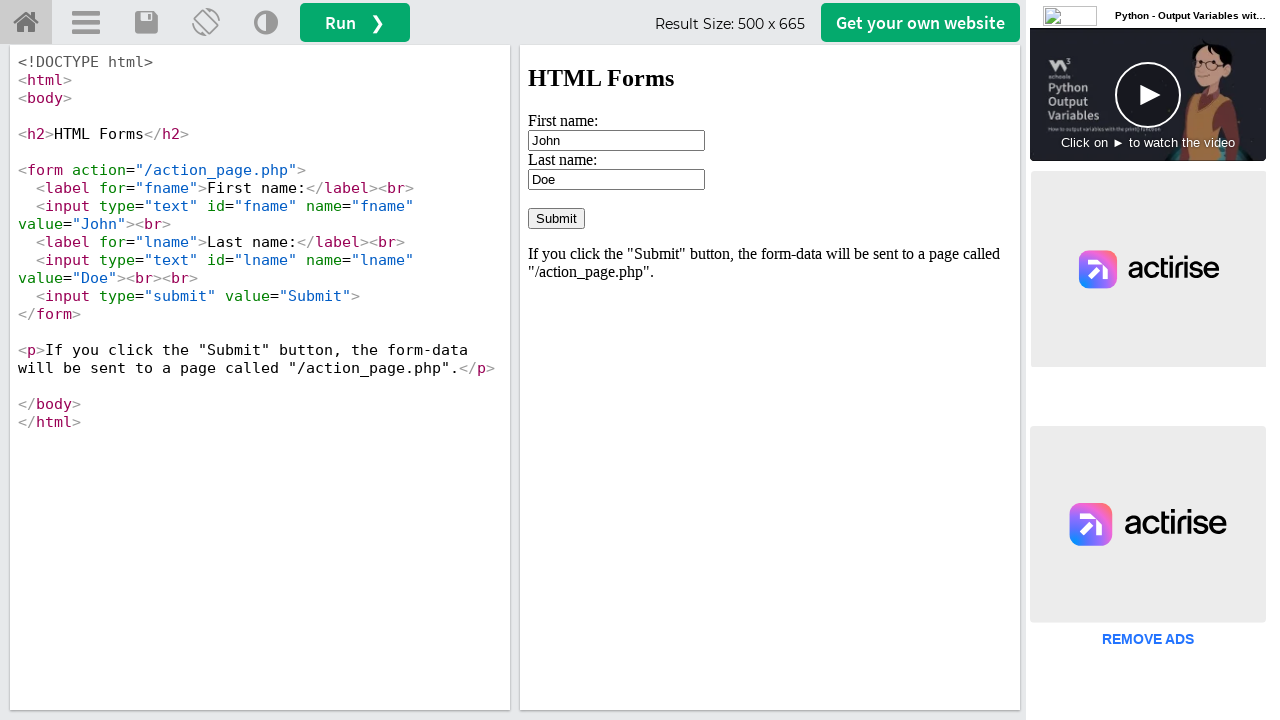

Filled first name field with 'Michael' on iframe[id='iframeResult'] >> internal:control=enter-frame >> input[name='fname']
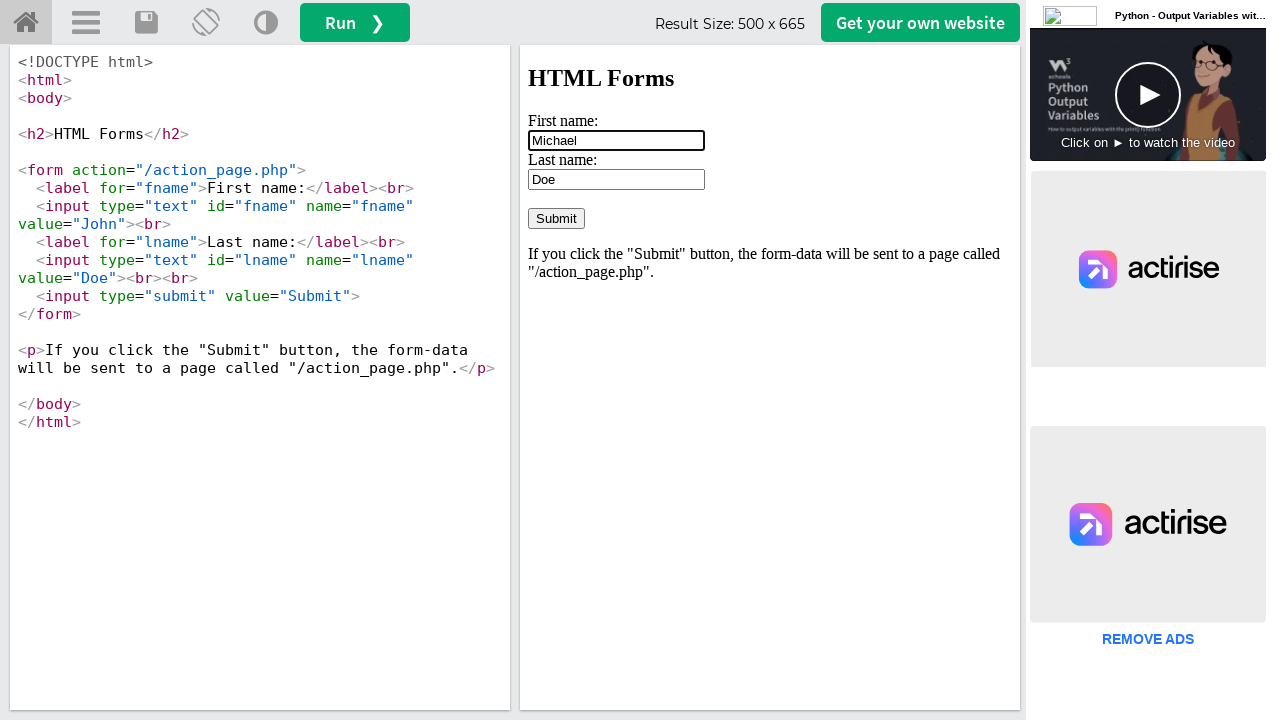

Filled last name field with 'Johnson' on iframe[id='iframeResult'] >> internal:control=enter-frame >> input[name='lname']
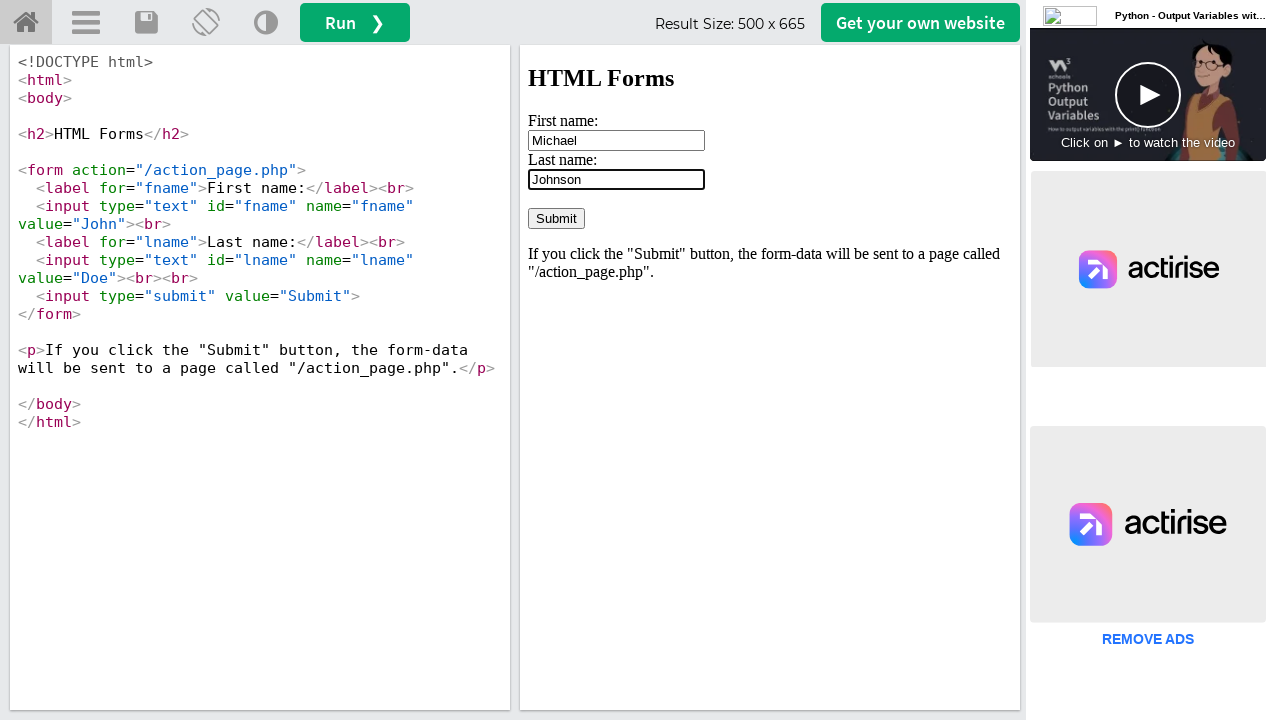

Clicked submit button to submit form at (556, 218) on iframe[id='iframeResult'] >> internal:control=enter-frame >> input[type='submit'
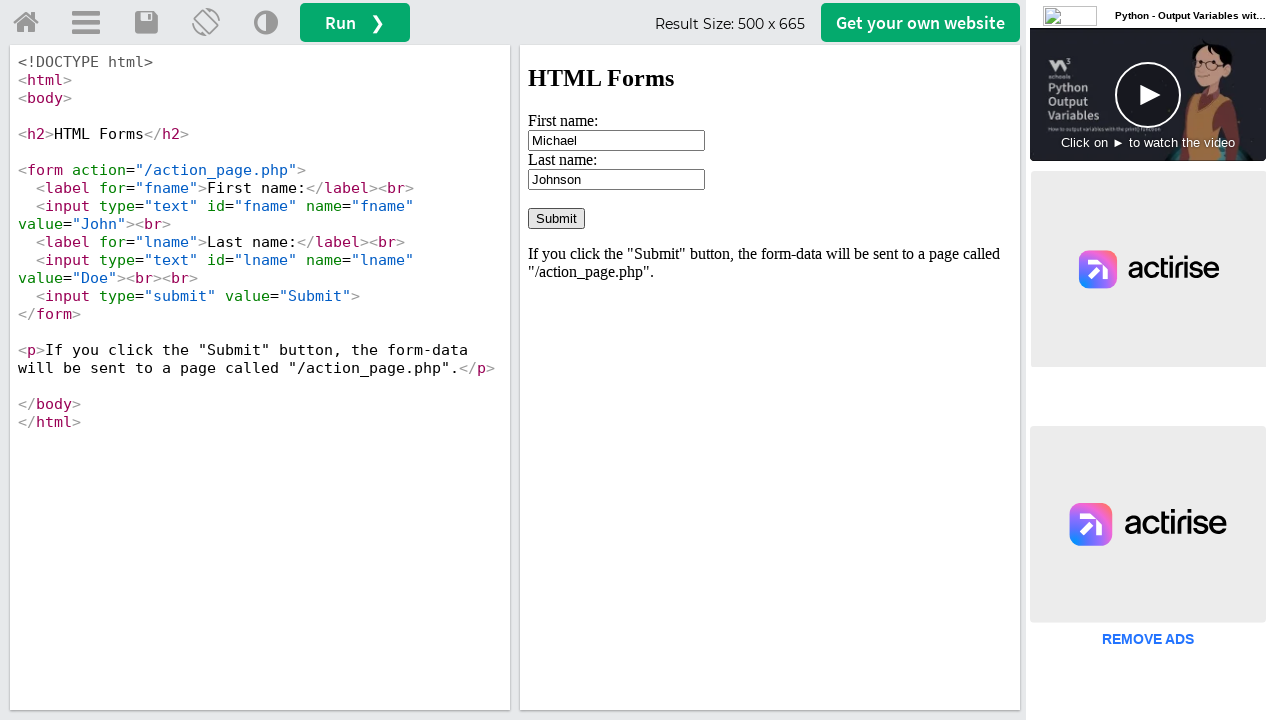

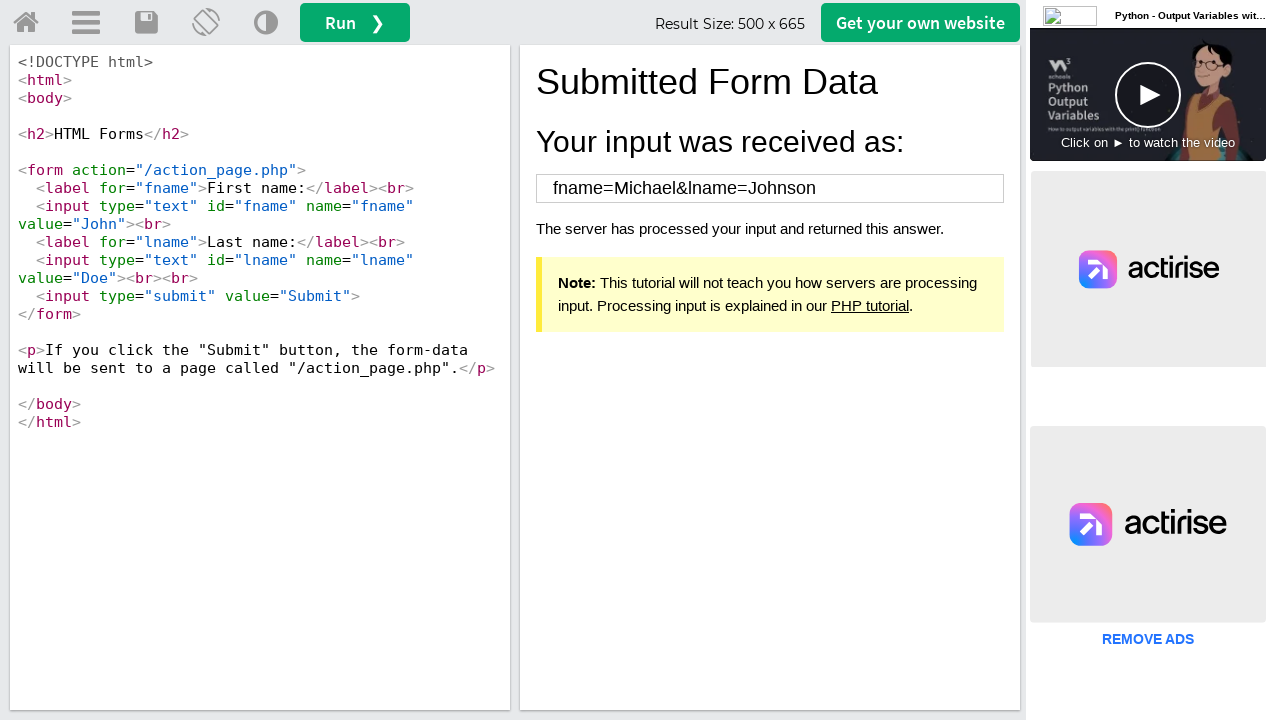